Tests div.cz search functionality by searching for "Scarlett Johansson" and verifying the results

Starting URL: https://div.cz/

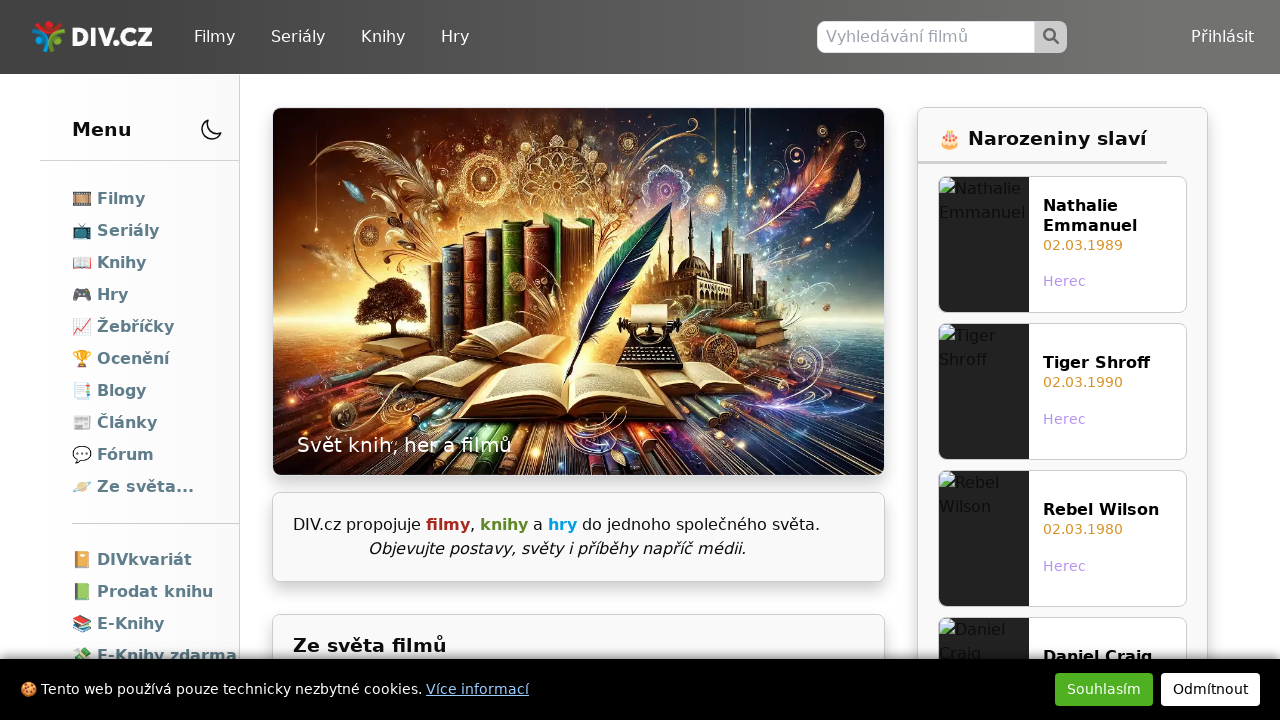

Search input field loaded
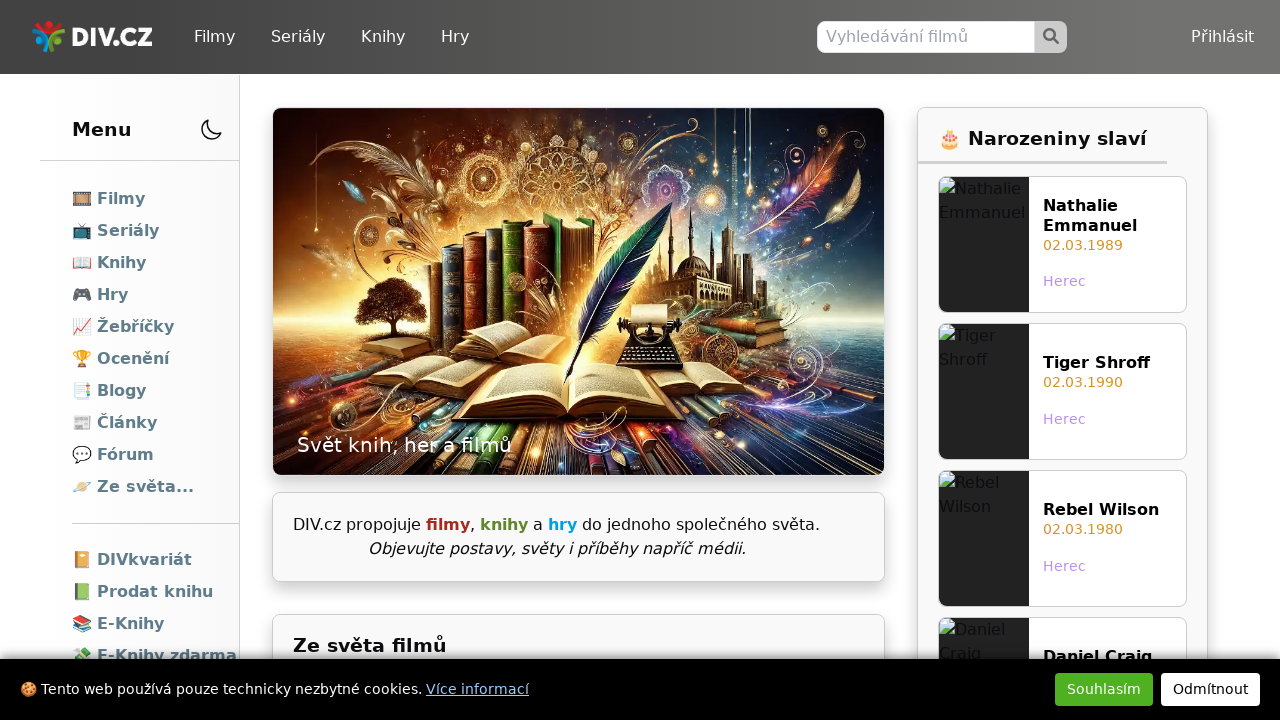

Filled search field with 'Scarlett Johansson' on input[name='q']
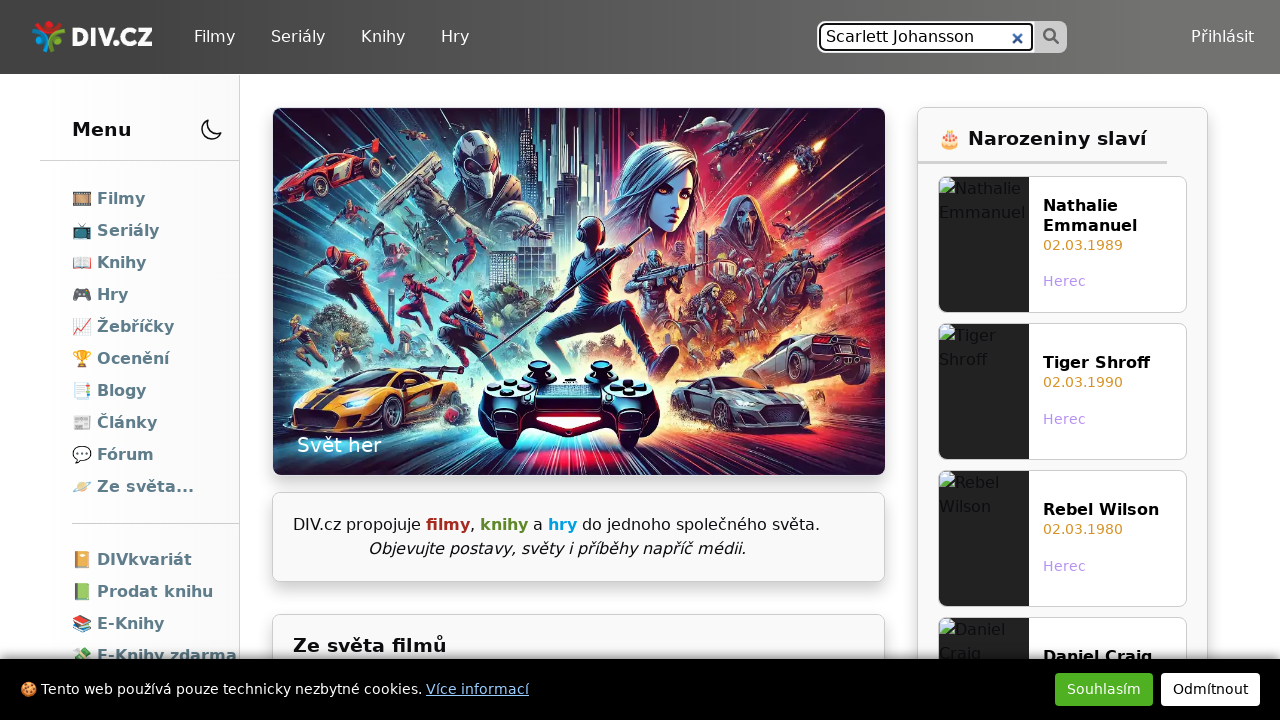

Pressed Enter to submit search on input[name='q']
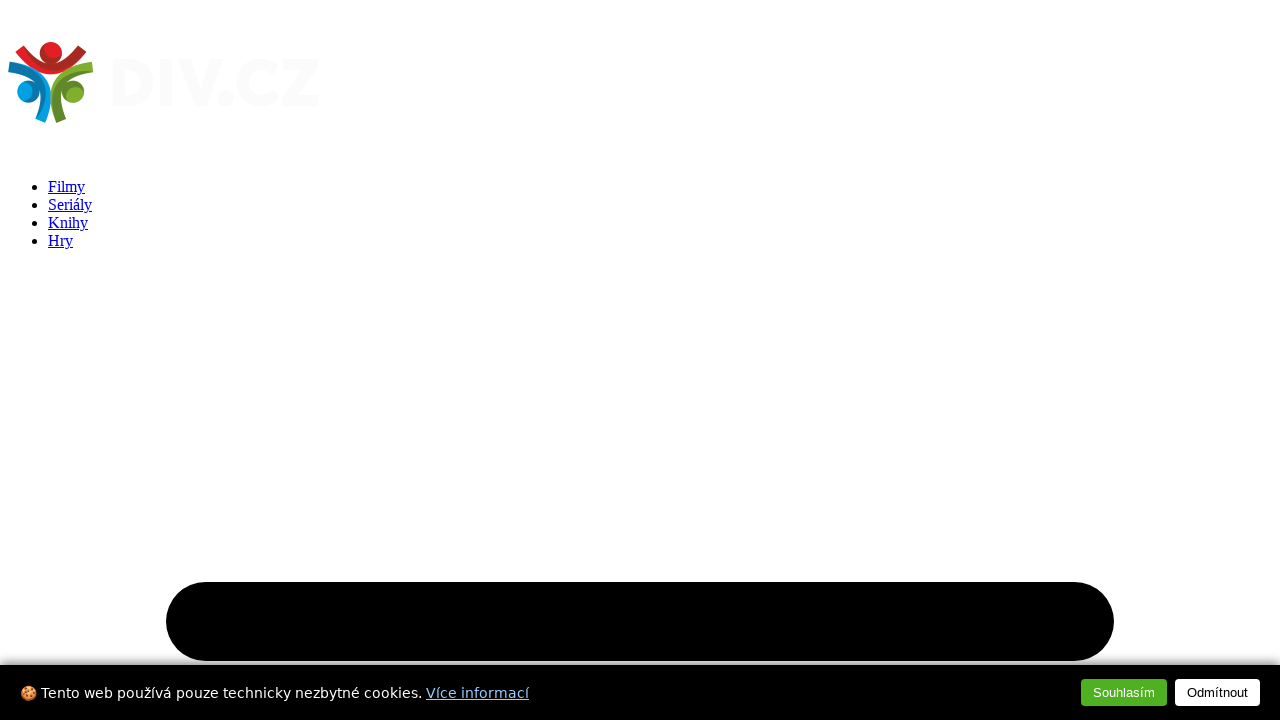

Search results page loaded with 'Scarlett Johansson' in title
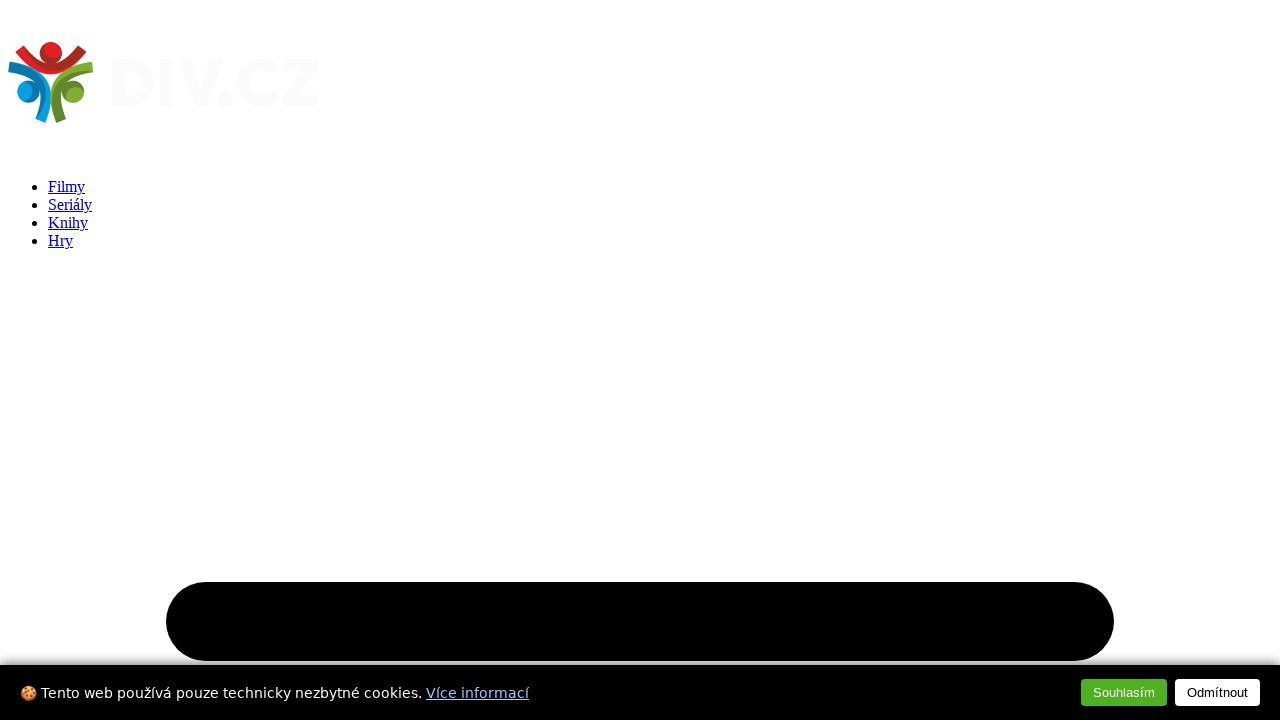

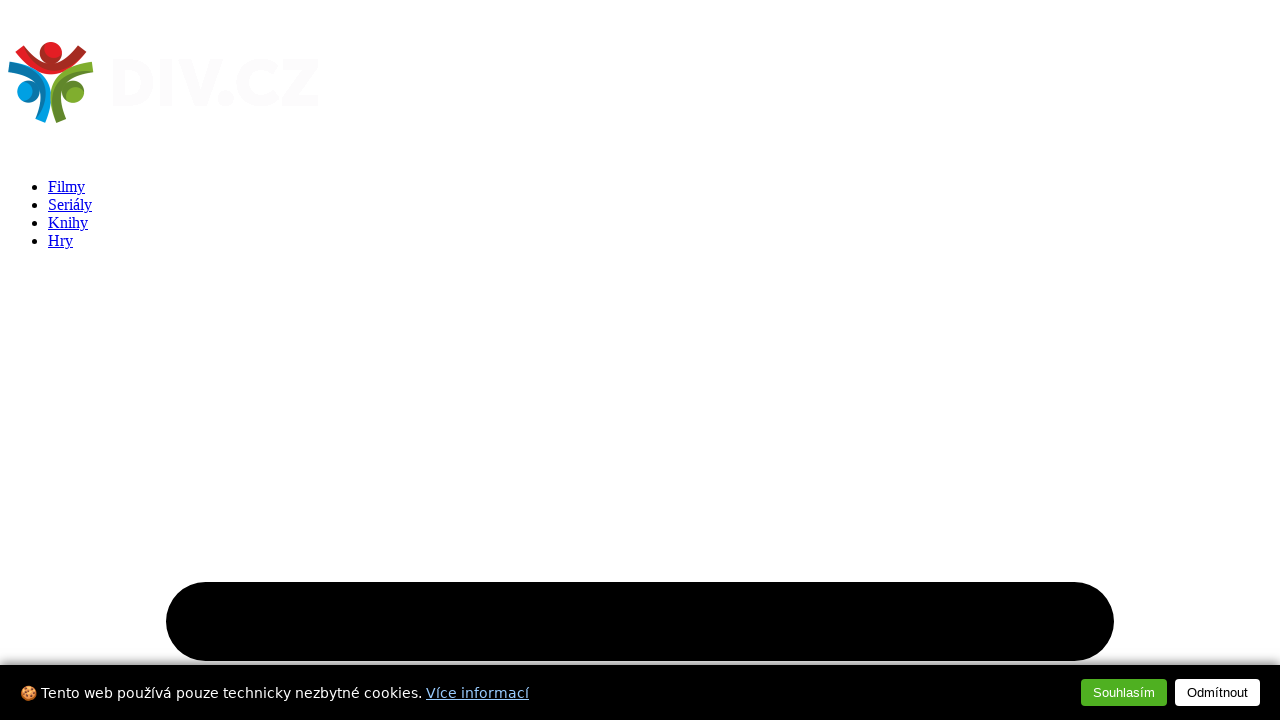